Navigates to the OrangeHRM demo site and verifies the page loads by checking the page title and URL are accessible.

Starting URL: https://opensource-demo.orangehrmlive.com/

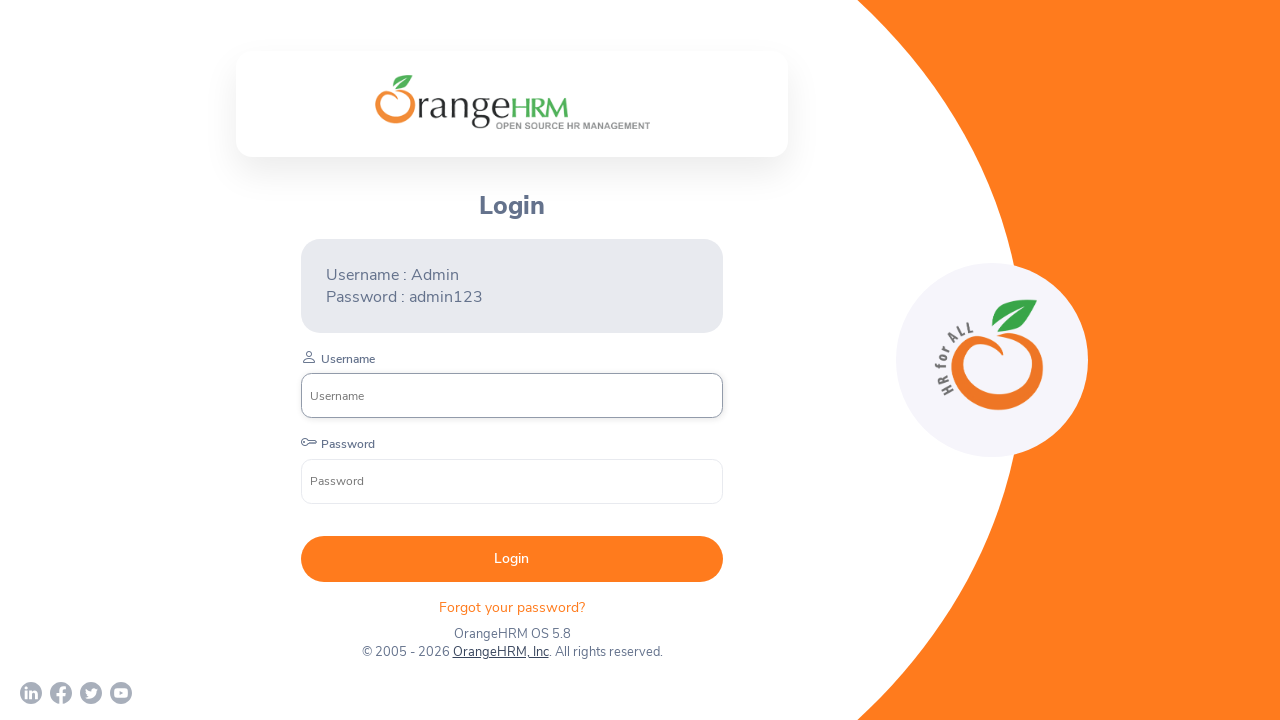

Waited for page to reach domcontentloaded state
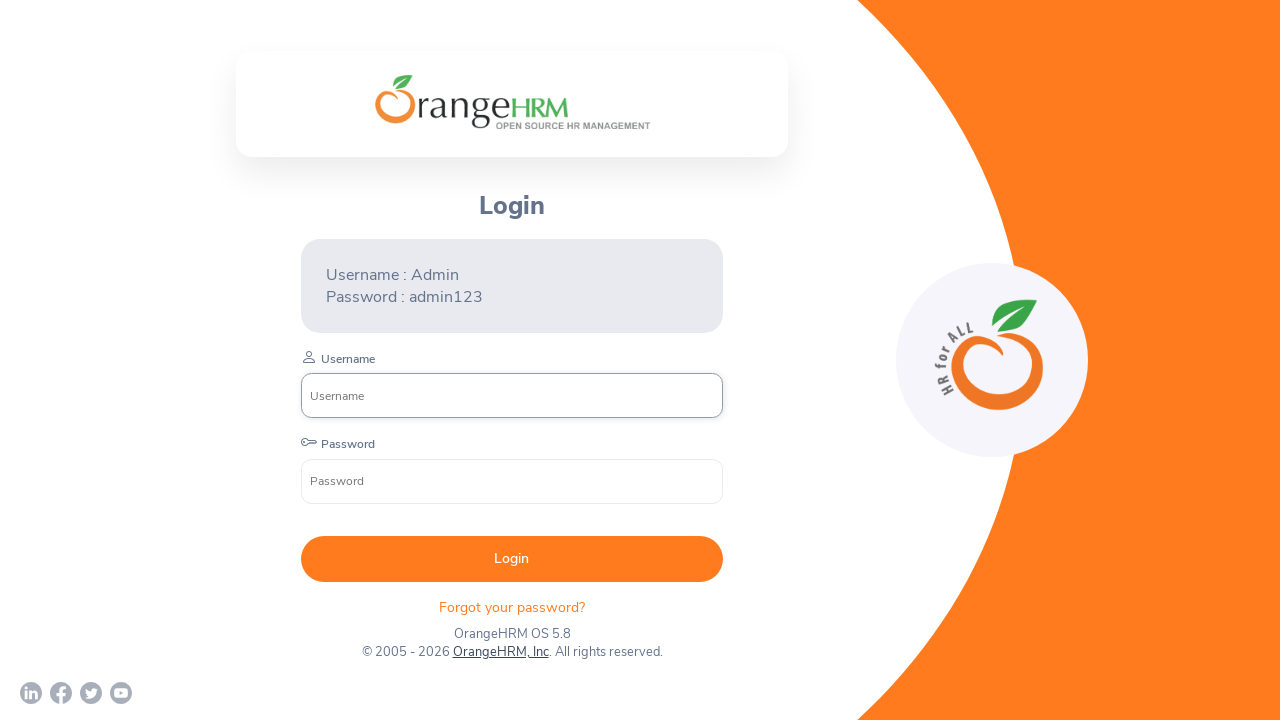

Retrieved page title: 'OrangeHRM'
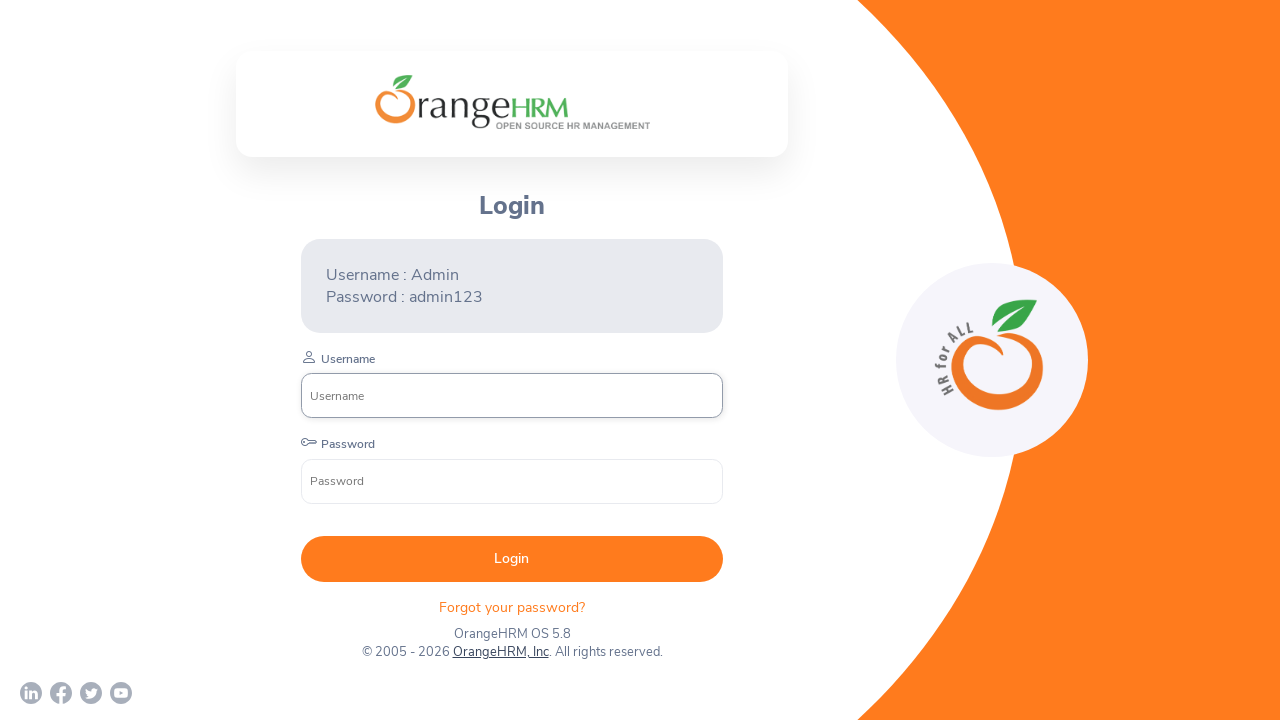

Retrieved current URL: 'https://opensource-demo.orangehrmlive.com/web/index.php/auth/login'
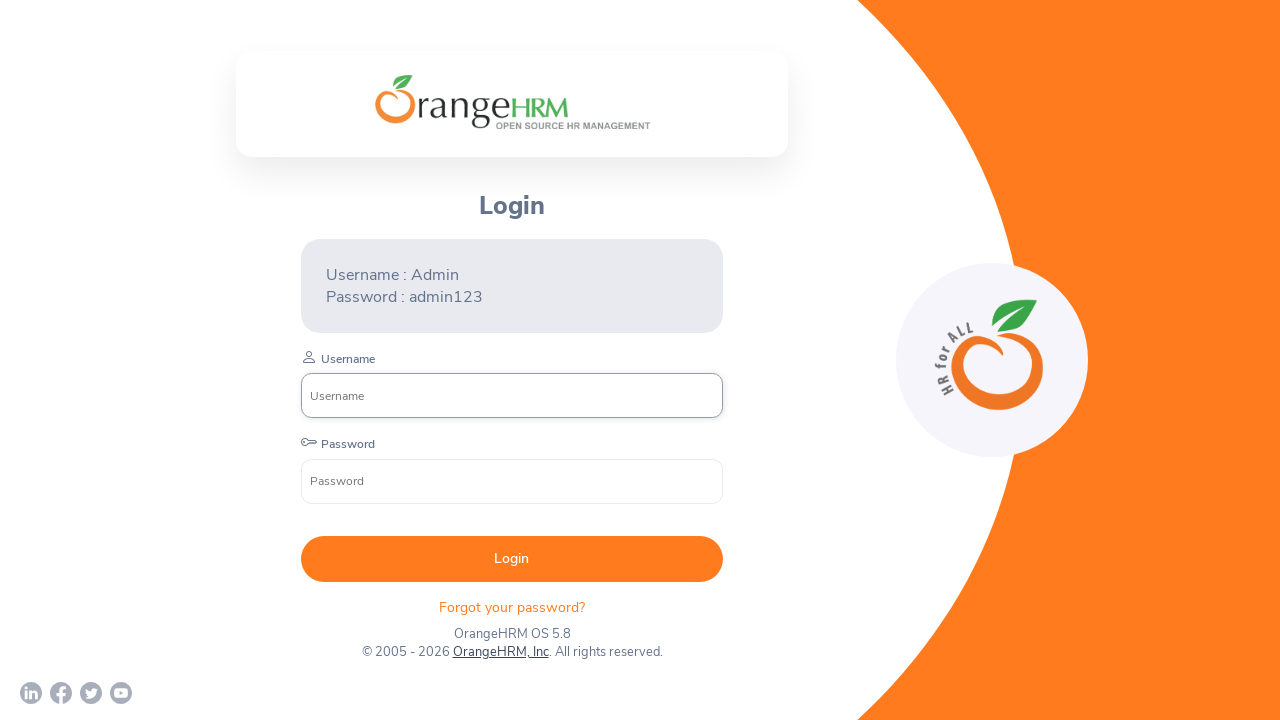

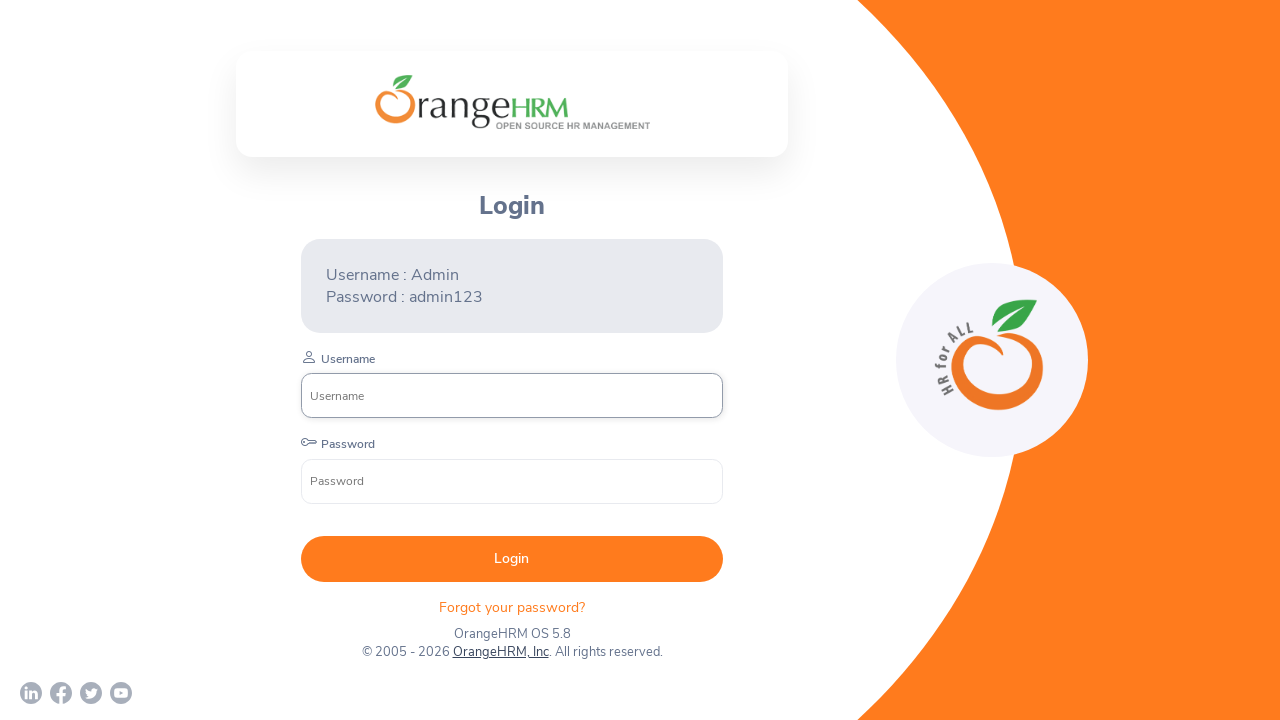